Tests drag and drop functionality by dragging an element and dropping it onto a target area within an iframe

Starting URL: https://jqueryui.com/droppable/

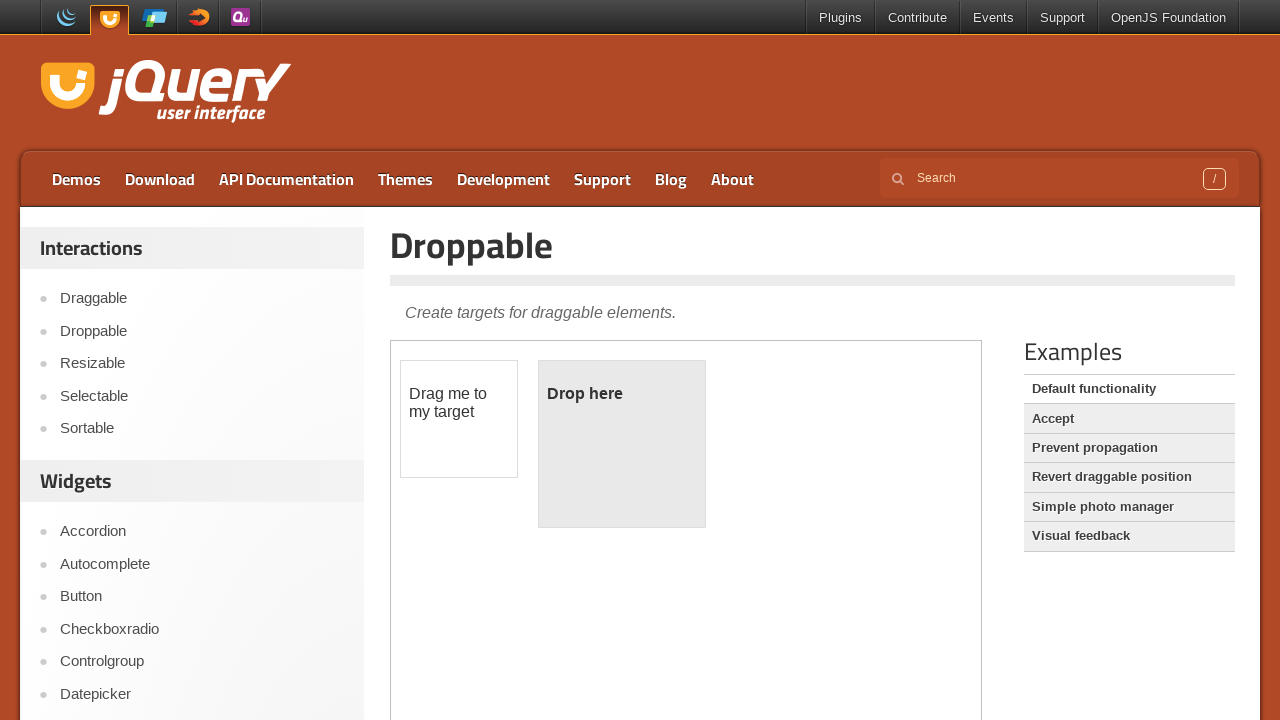

Located iframe containing drag and drop demo
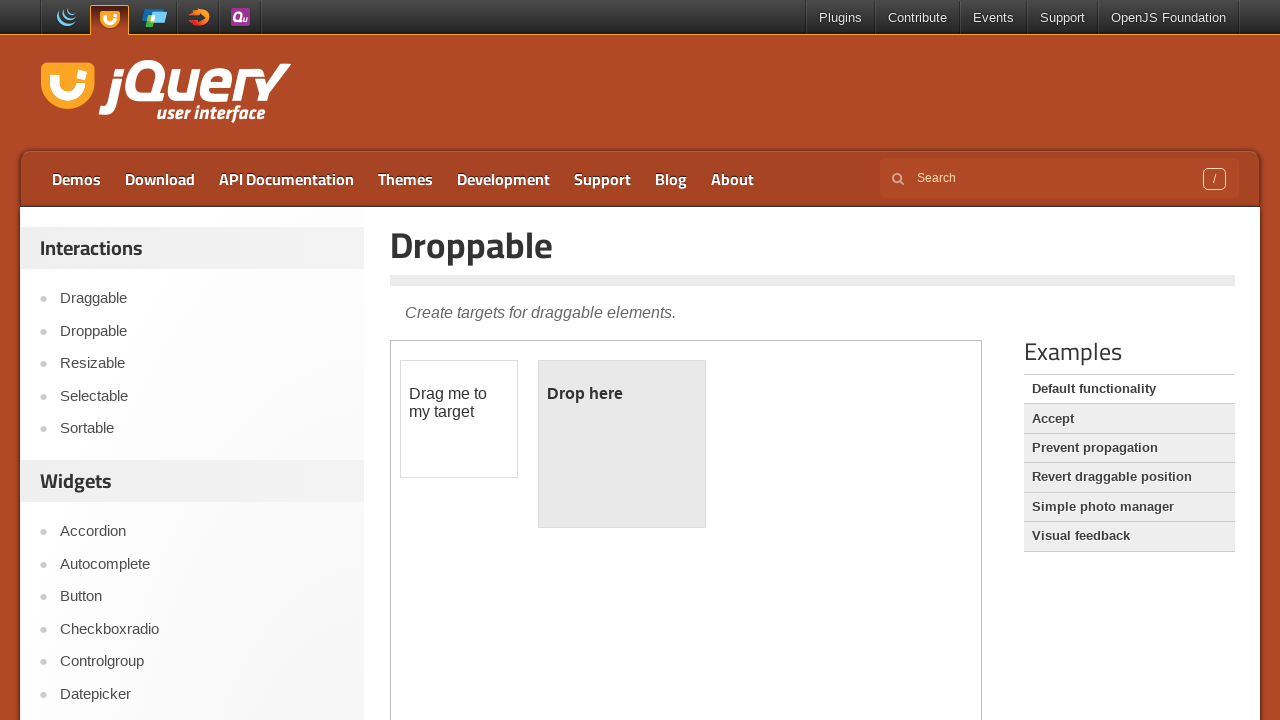

Located draggable element with id 'draggable'
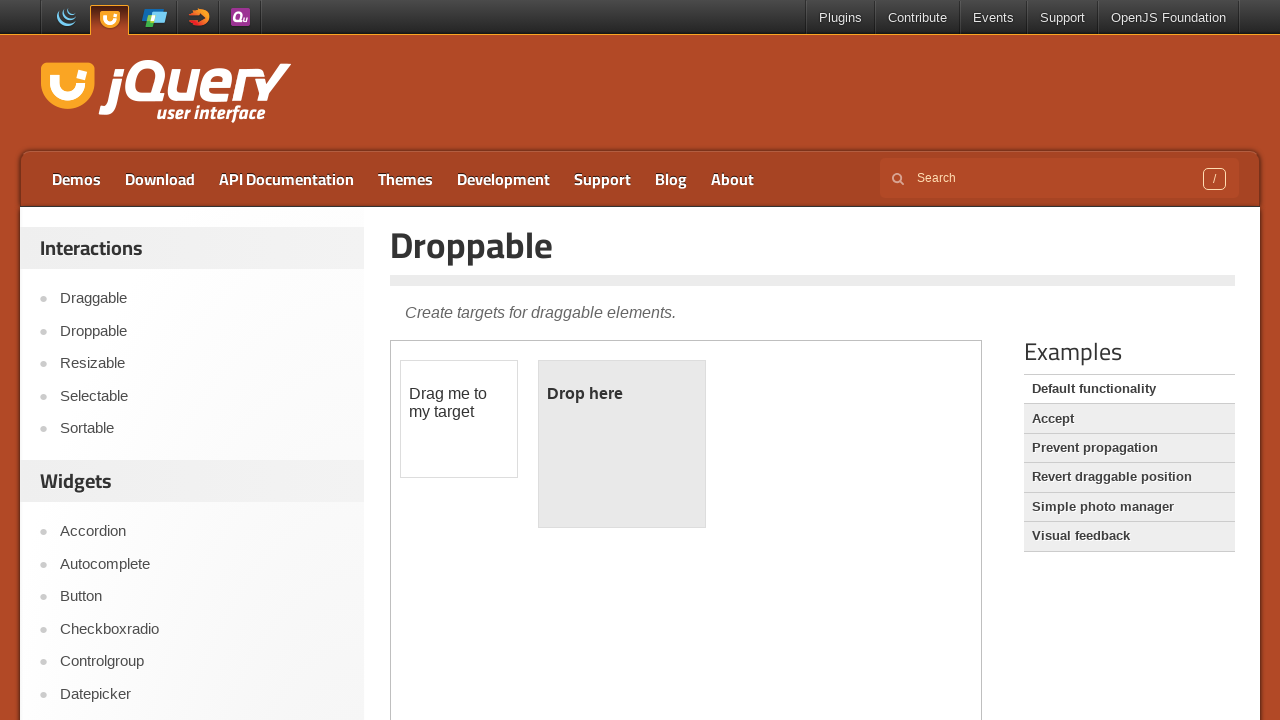

Located drop target element with id 'droppable'
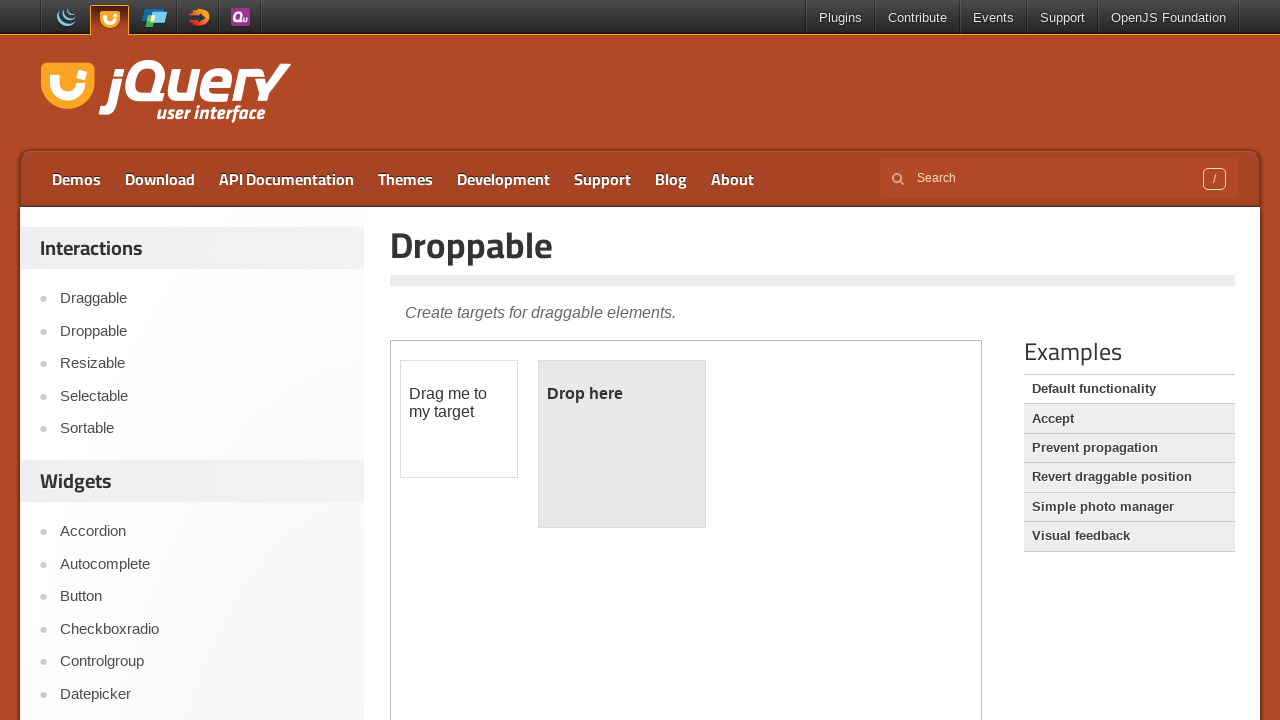

Dragged element onto drop target at (622, 444)
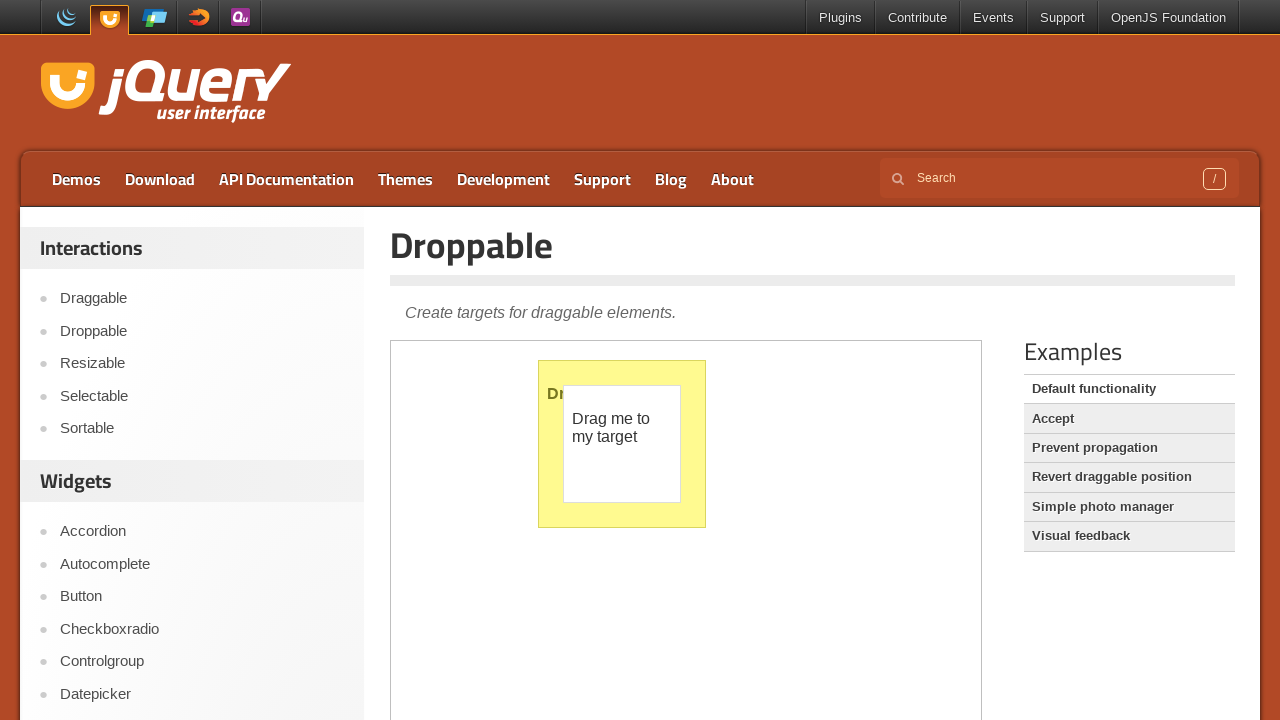

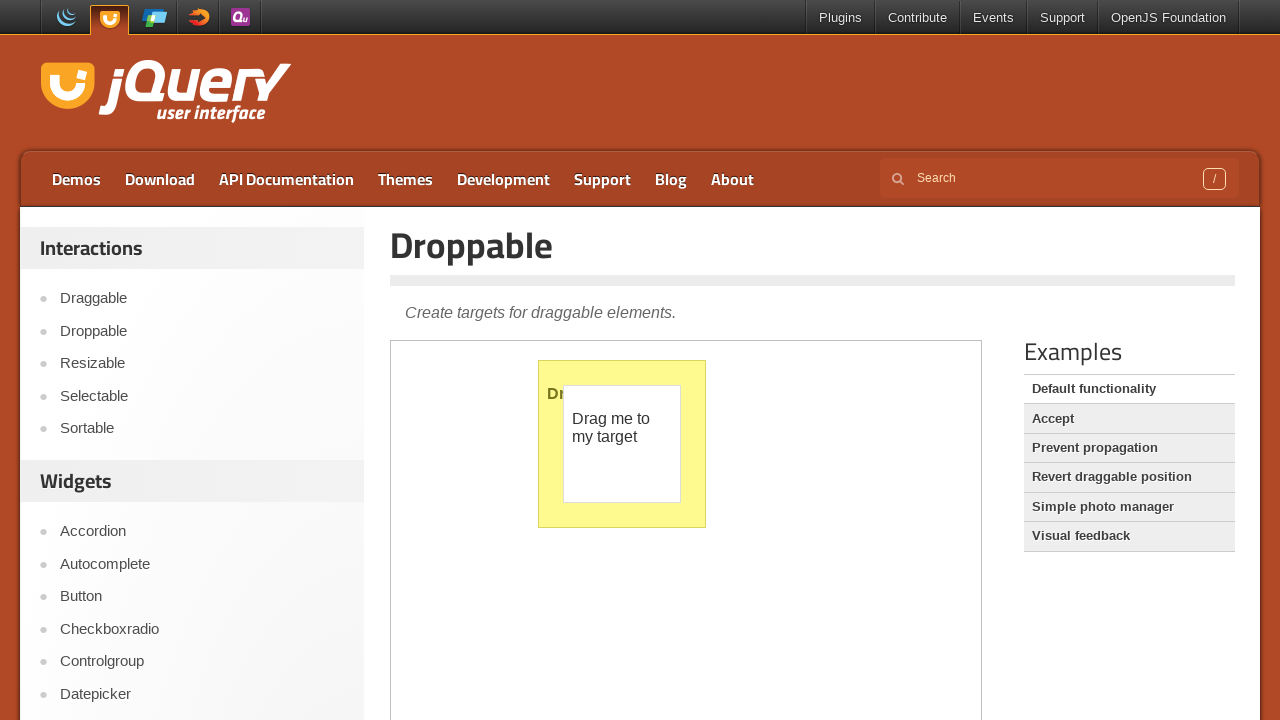